Navigates to Orange Moldova website and clicks on the contact element using JavaScript execution

Starting URL: https://www.orange.md/

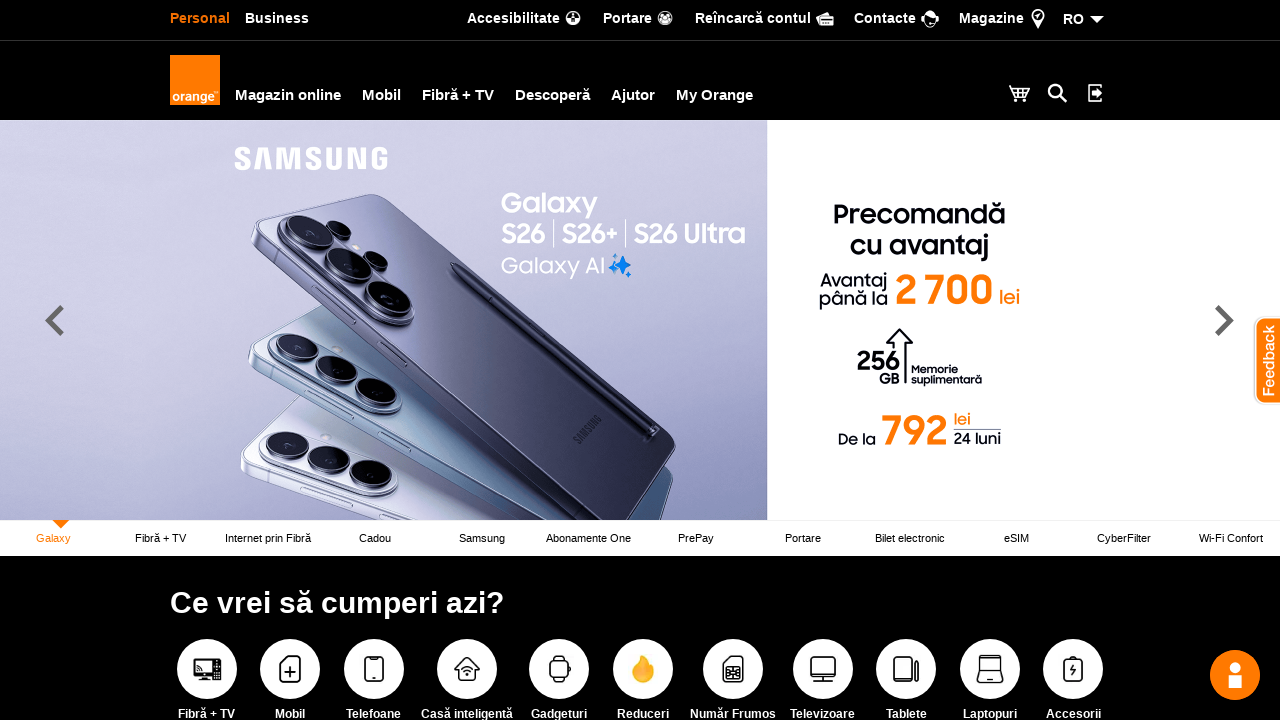

Navigated to Orange Moldova website
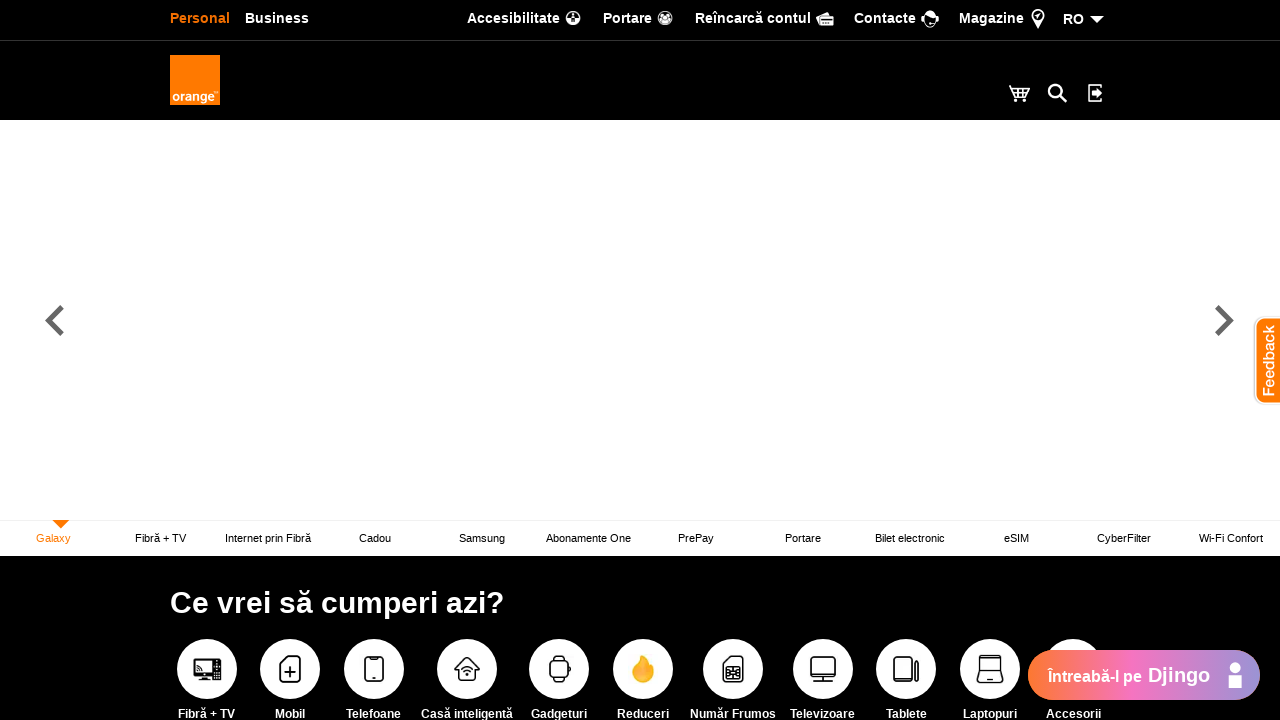

Clicked on contact element using locator at (886, 18) on .contact-orange
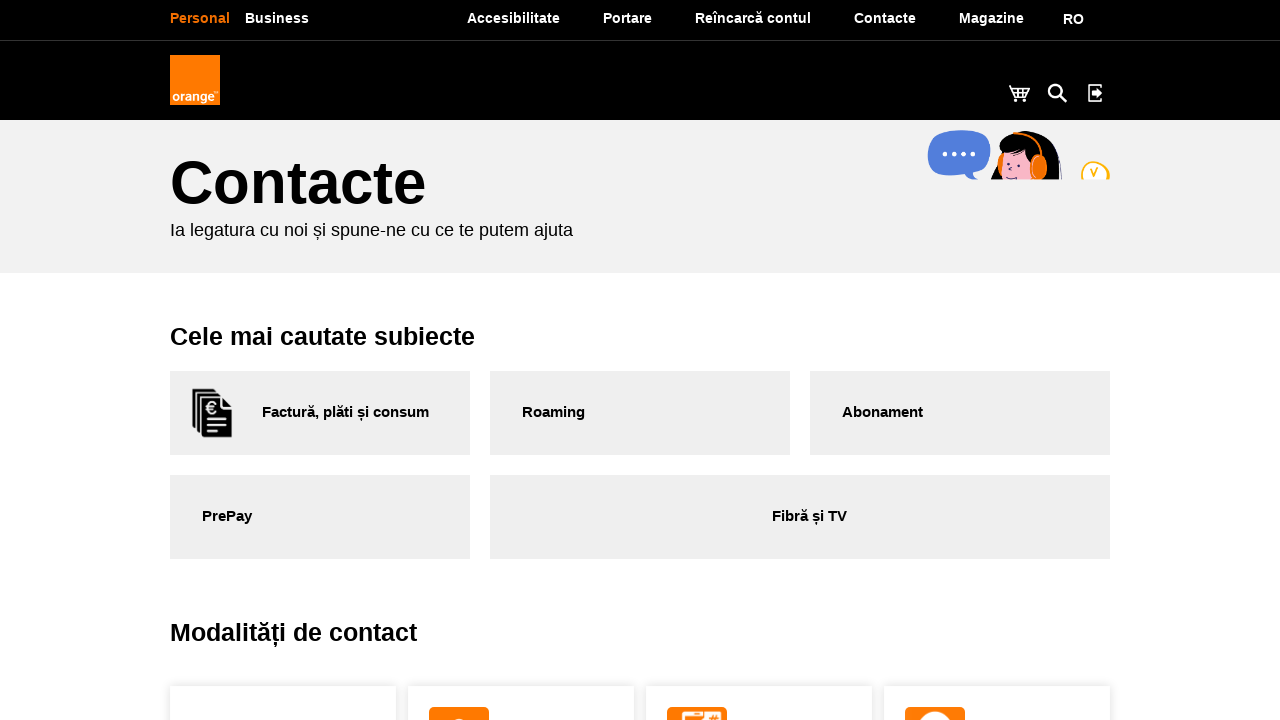

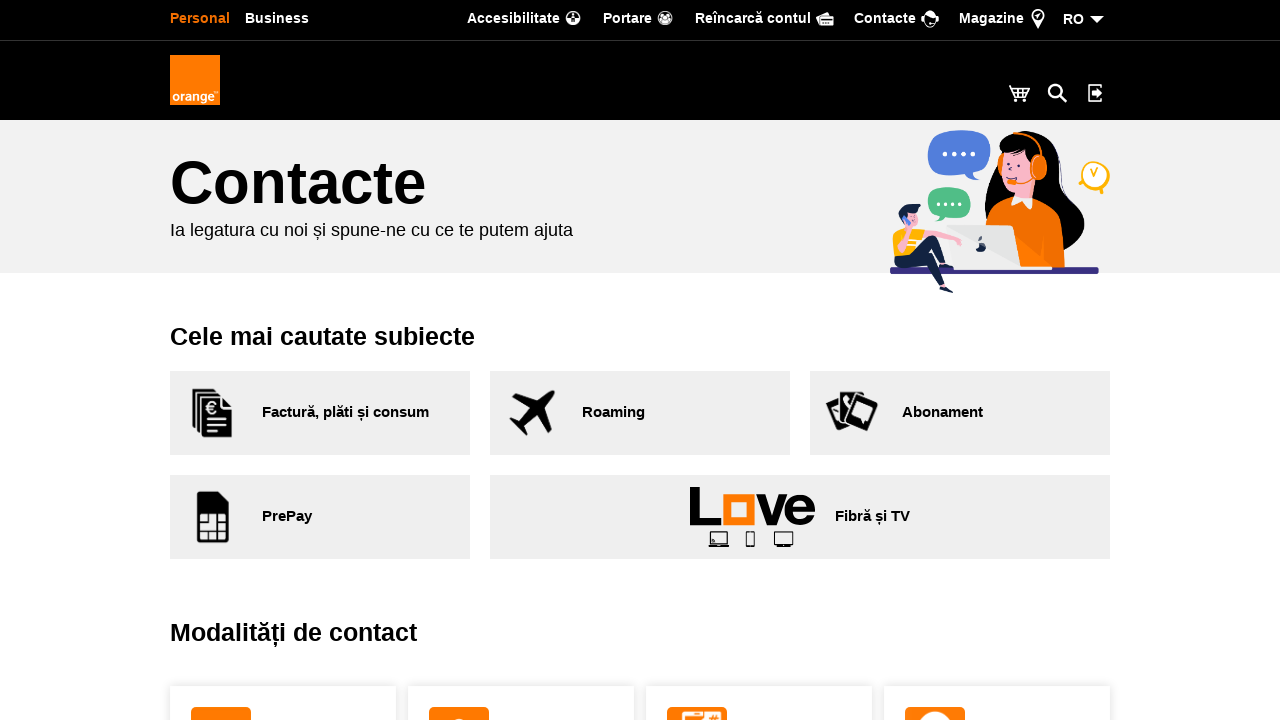